Tests jQuery UI drag and drop functionality by dragging an element into a droppable area within an iframe

Starting URL: https://jqueryui.com/droppable/

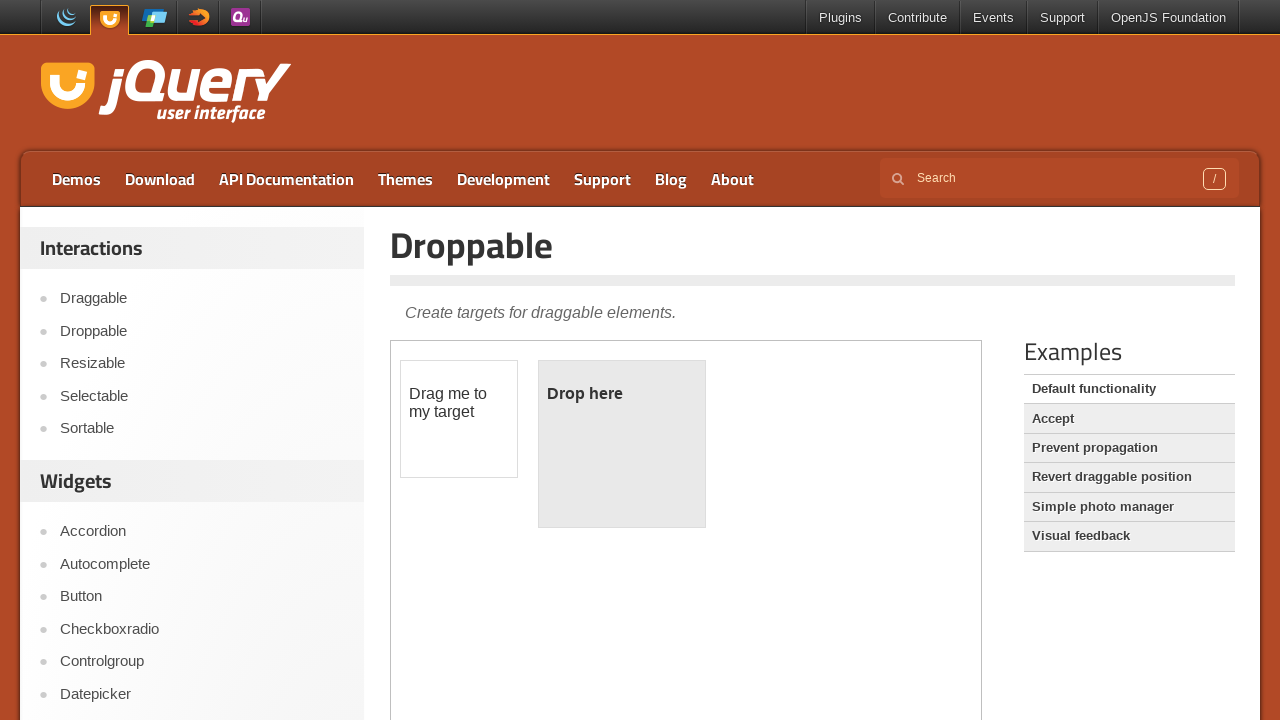

Located the demo-frame iframe
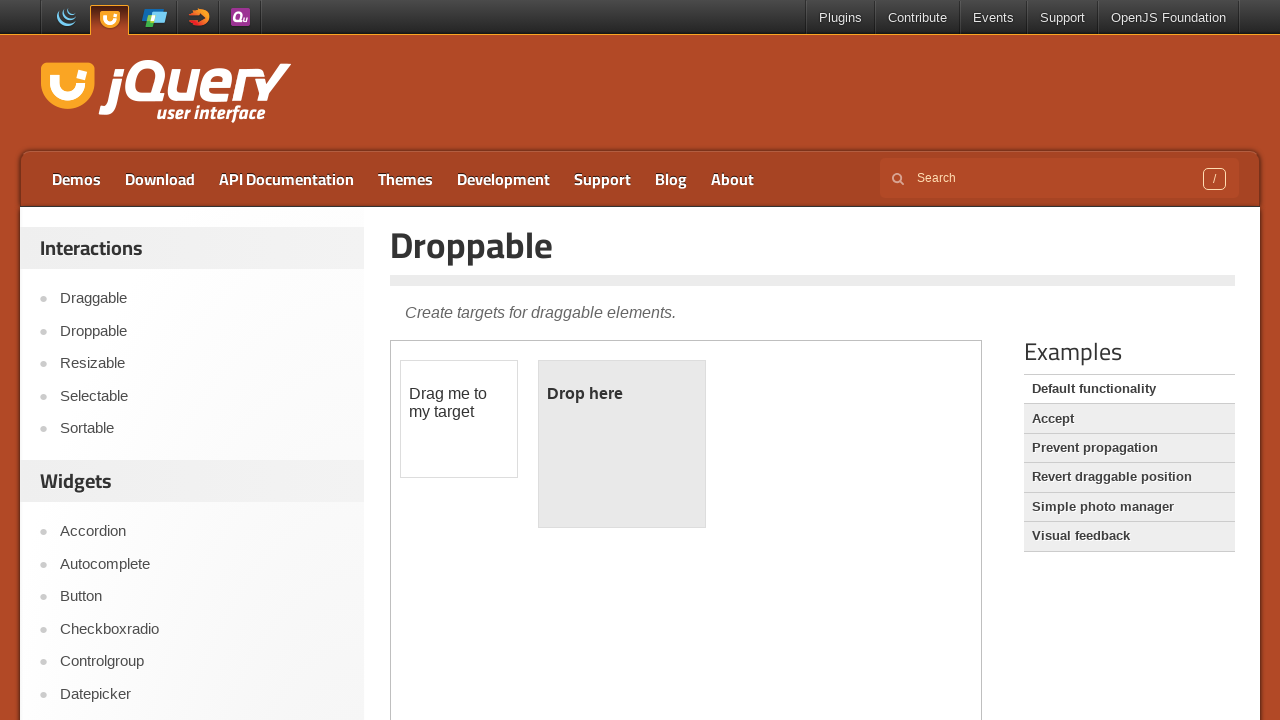

Located the draggable element with id 'draggable'
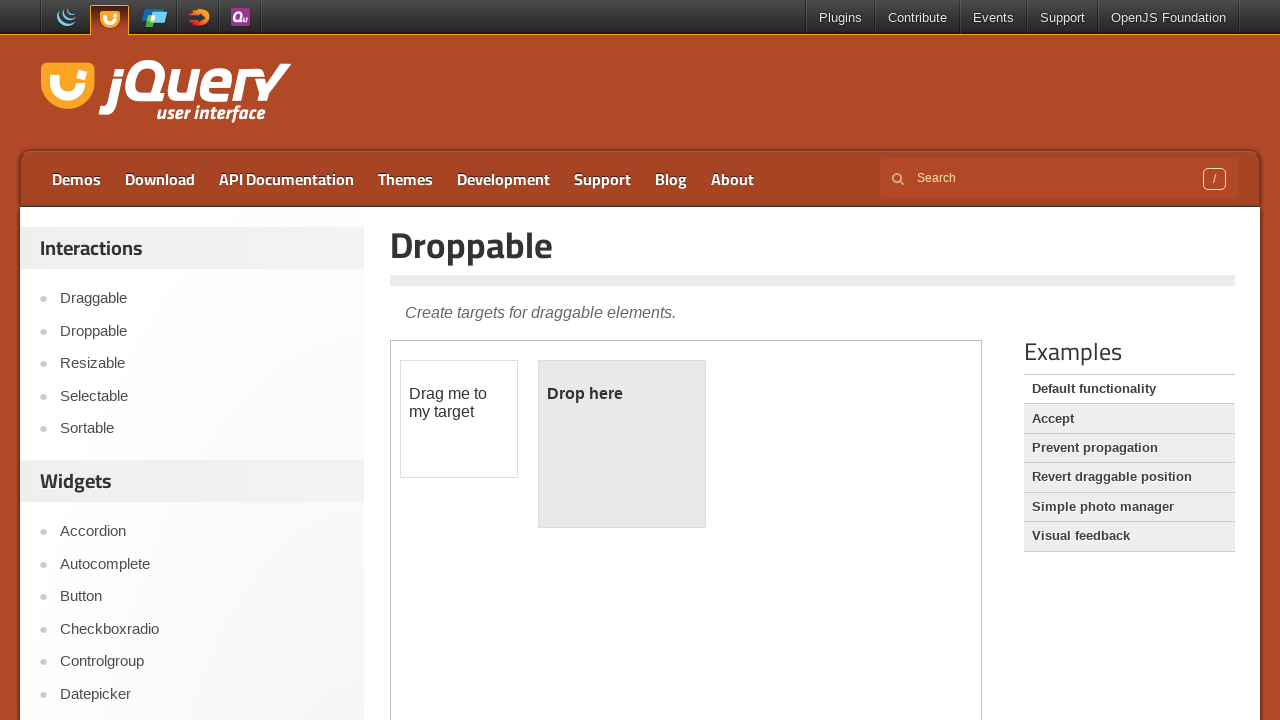

Located the droppable element with id 'droppable'
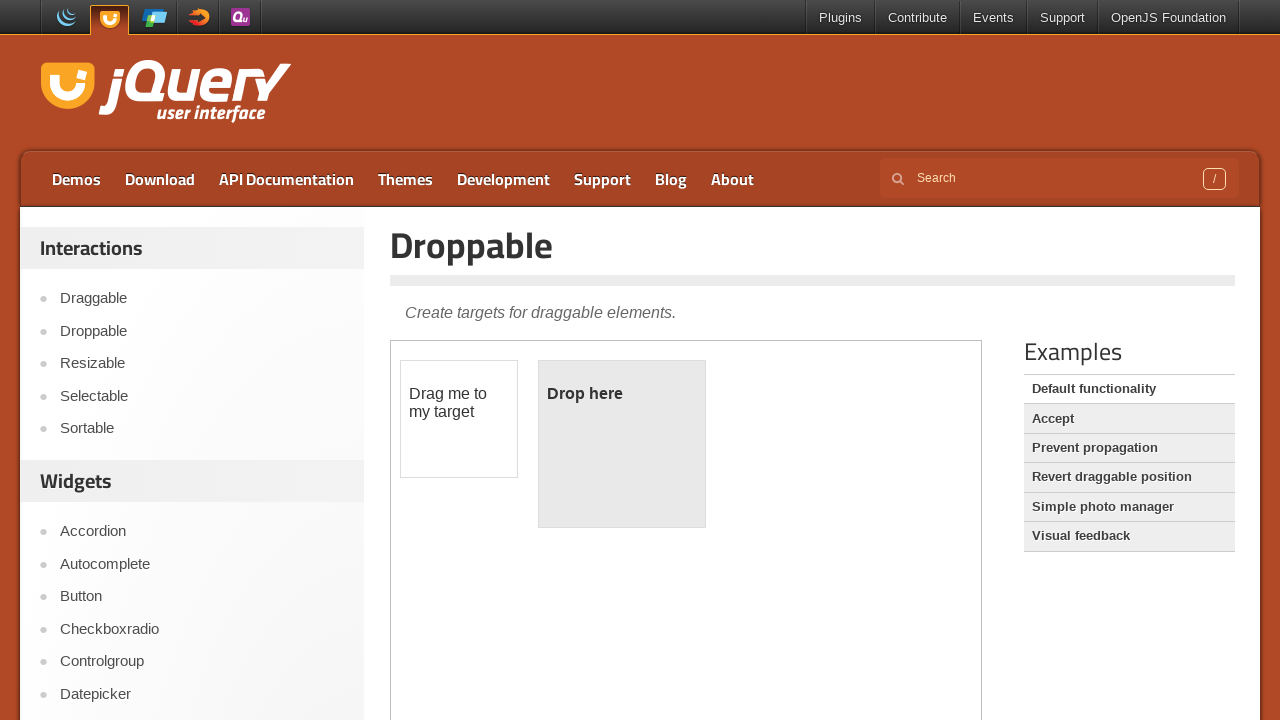

Dragged the draggable element into the droppable area at (622, 444)
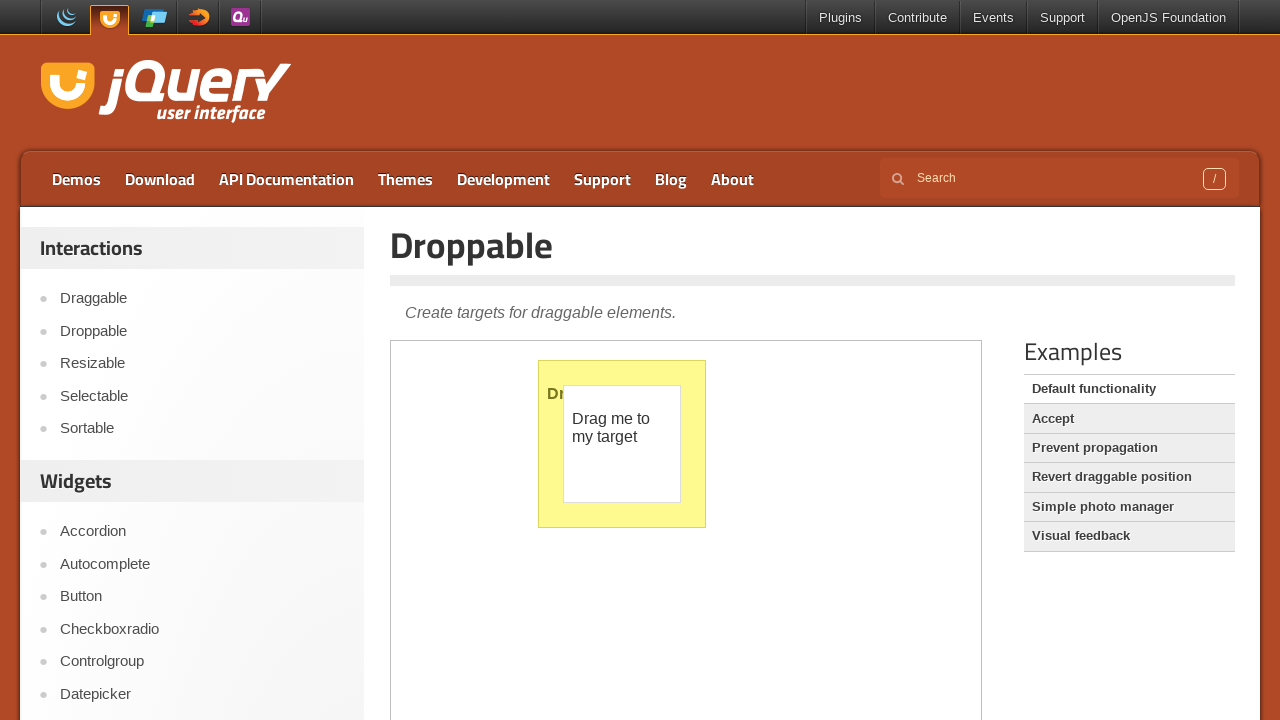

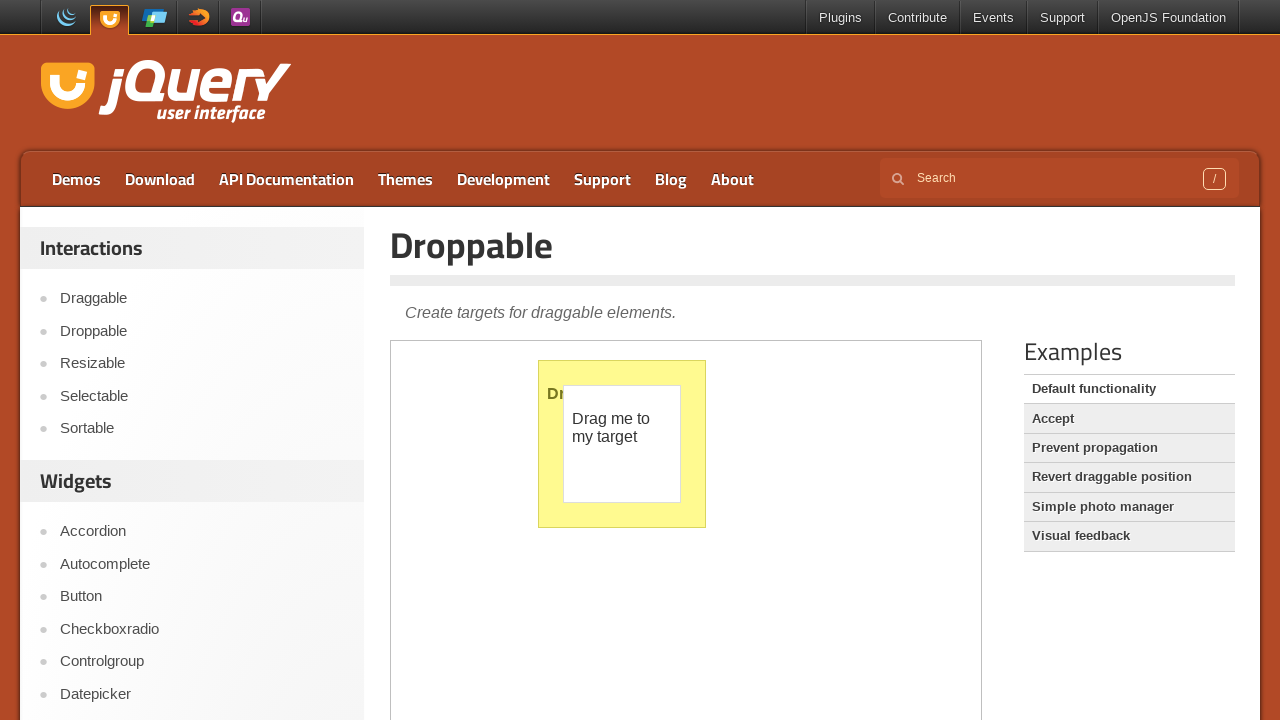